Tests progress bar functionality by clicking start button and waiting for it to reach 100%

Starting URL: https://demoqa.com/progress-bar

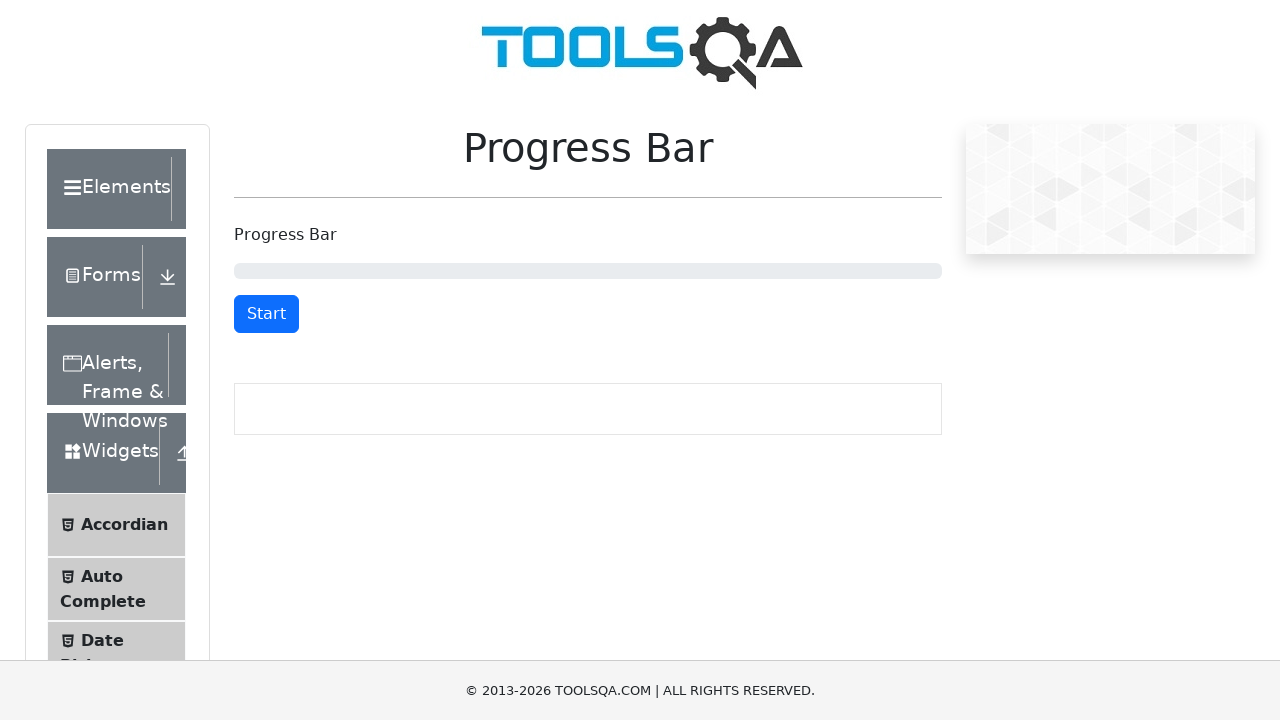

Clicked Start button to begin progress bar at (266, 314) on #startStopButton
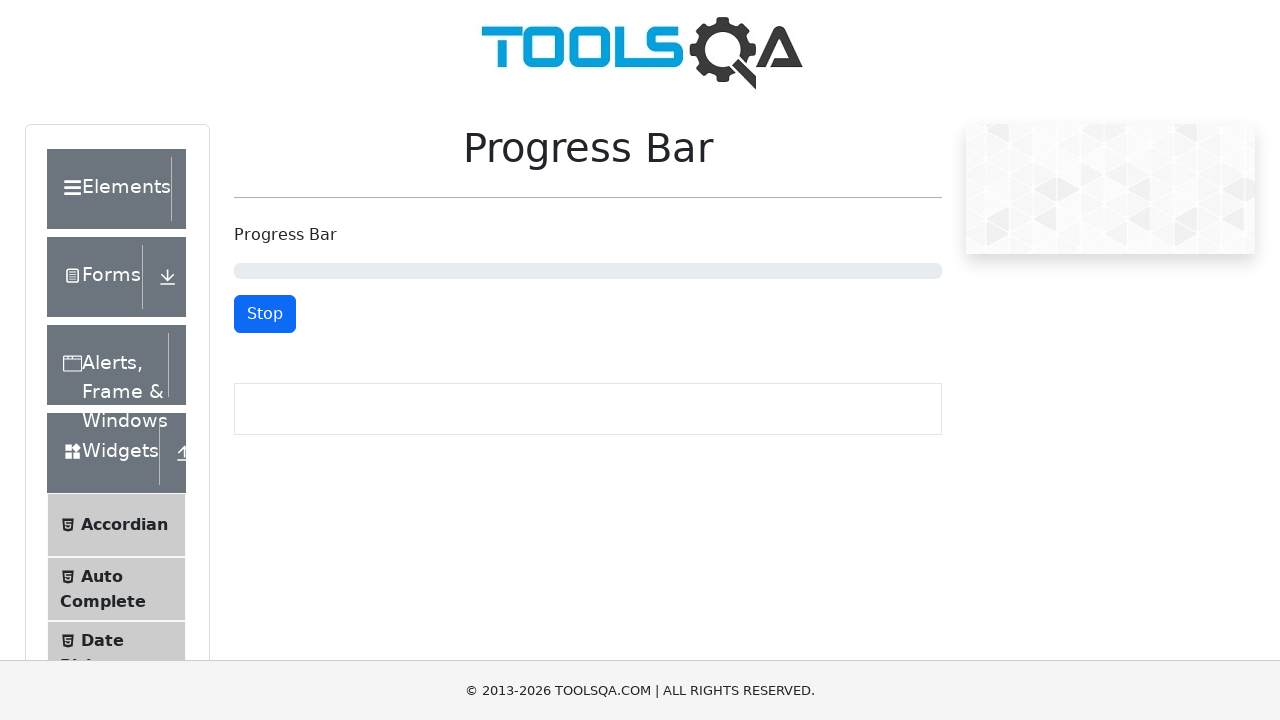

Reset button appeared, indicating progress bar reached completion
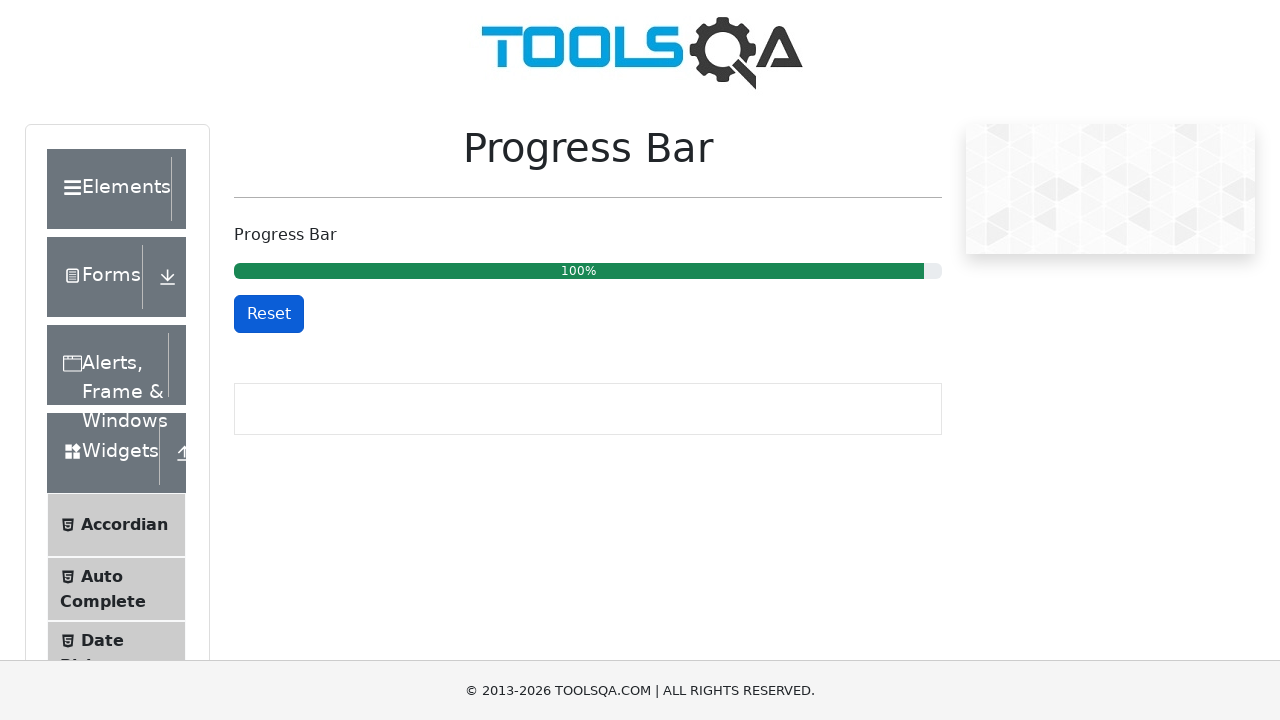

Retrieved progress bar text content
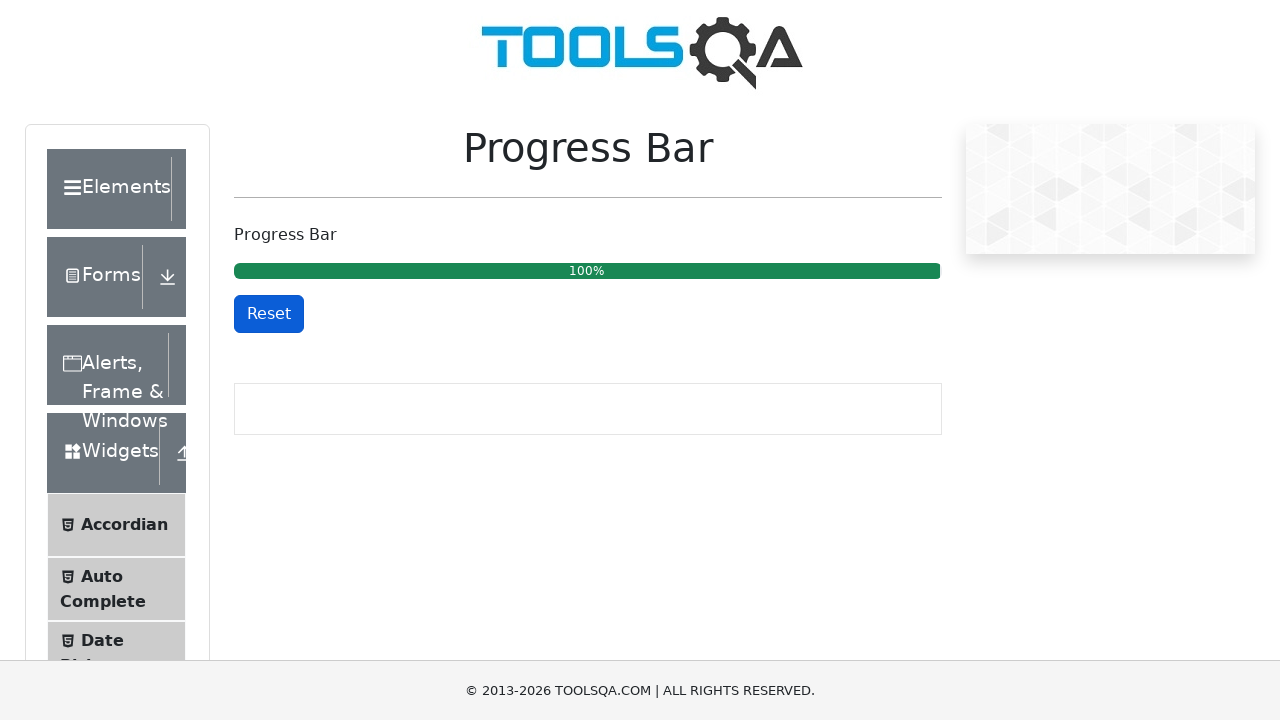

Verified progress bar shows 100%
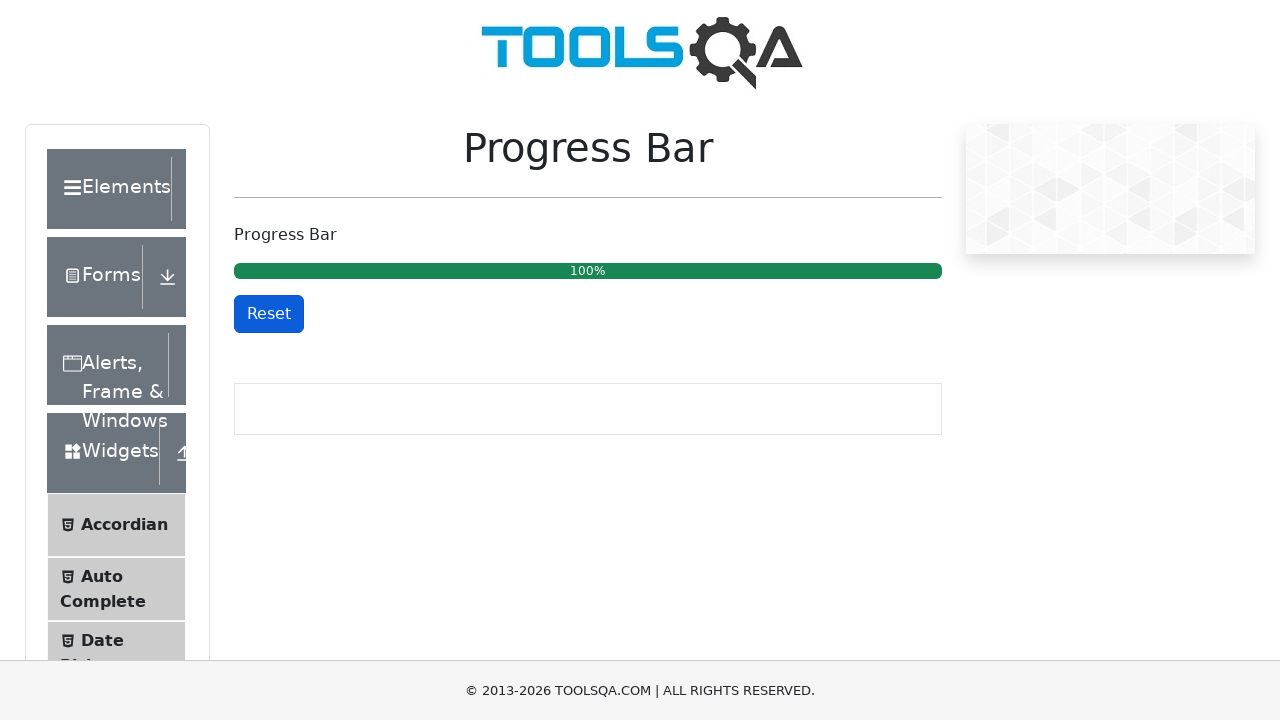

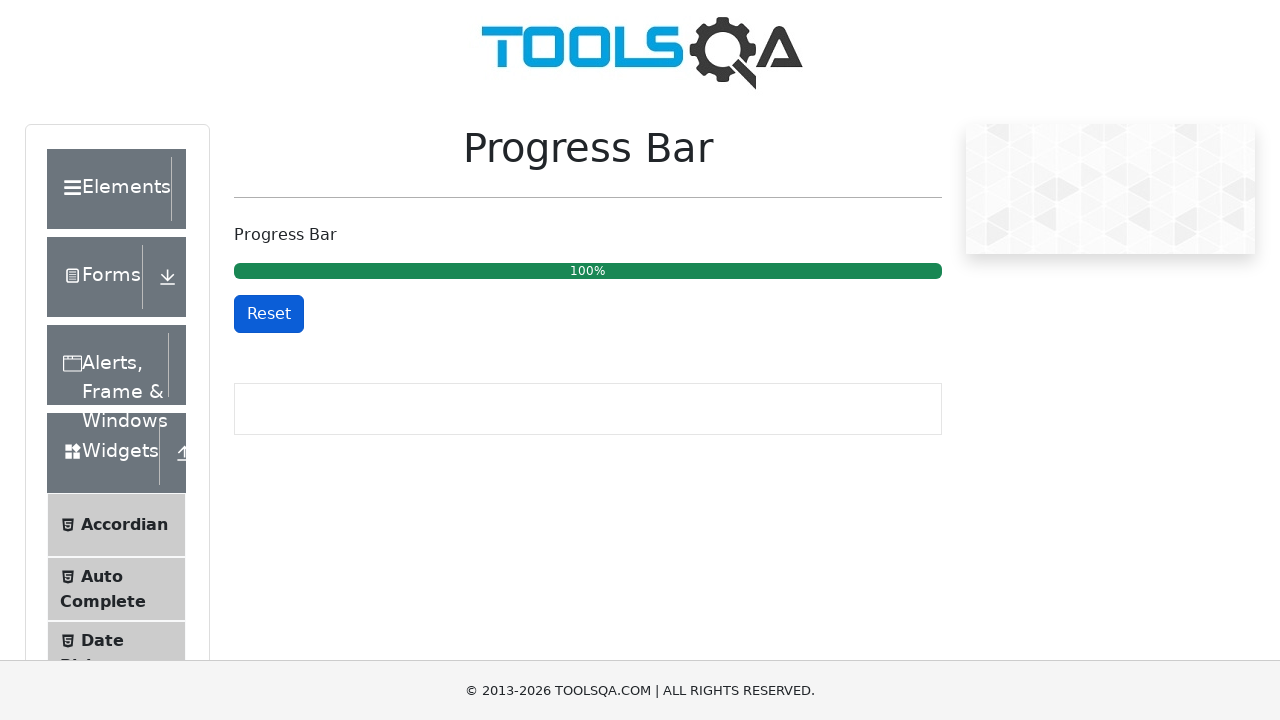